Tests color contrast accessibility across 12 slides of a presentation by navigating through each slide and checking text elements for contrast issues.

Starting URL: https://ma3u.github.io/interfaces2data/

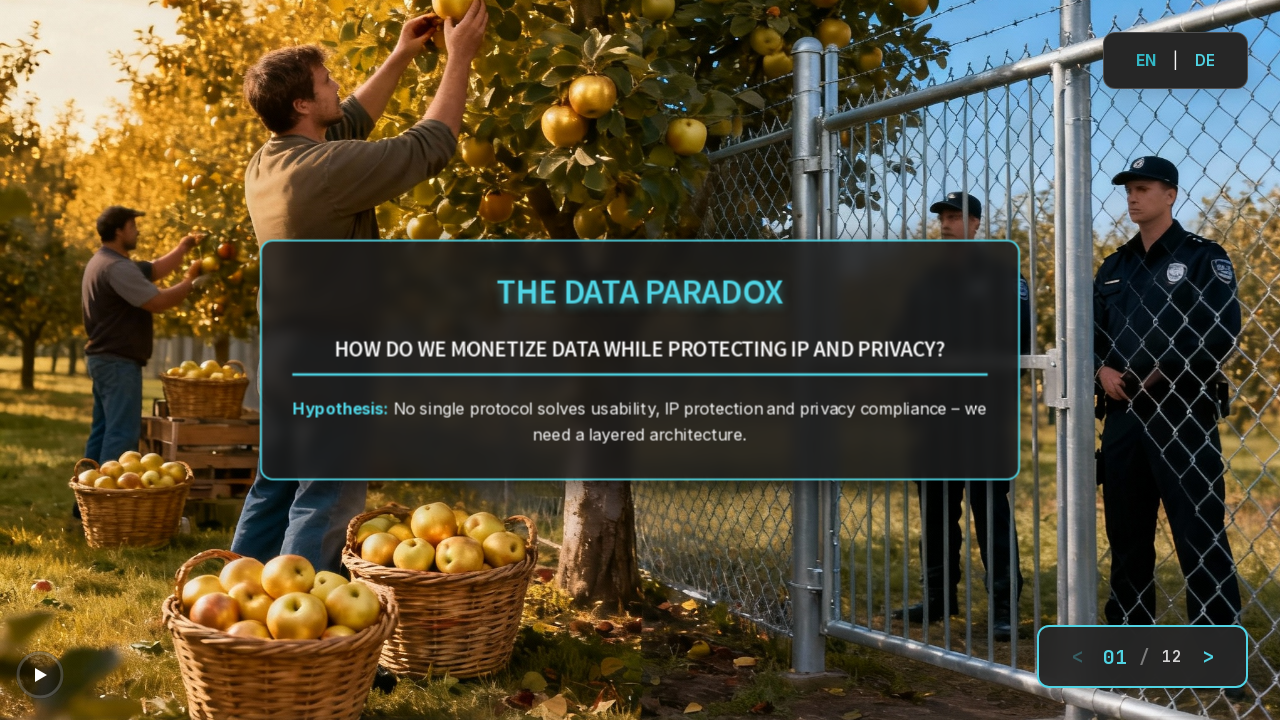

Page fully loaded with network idle state
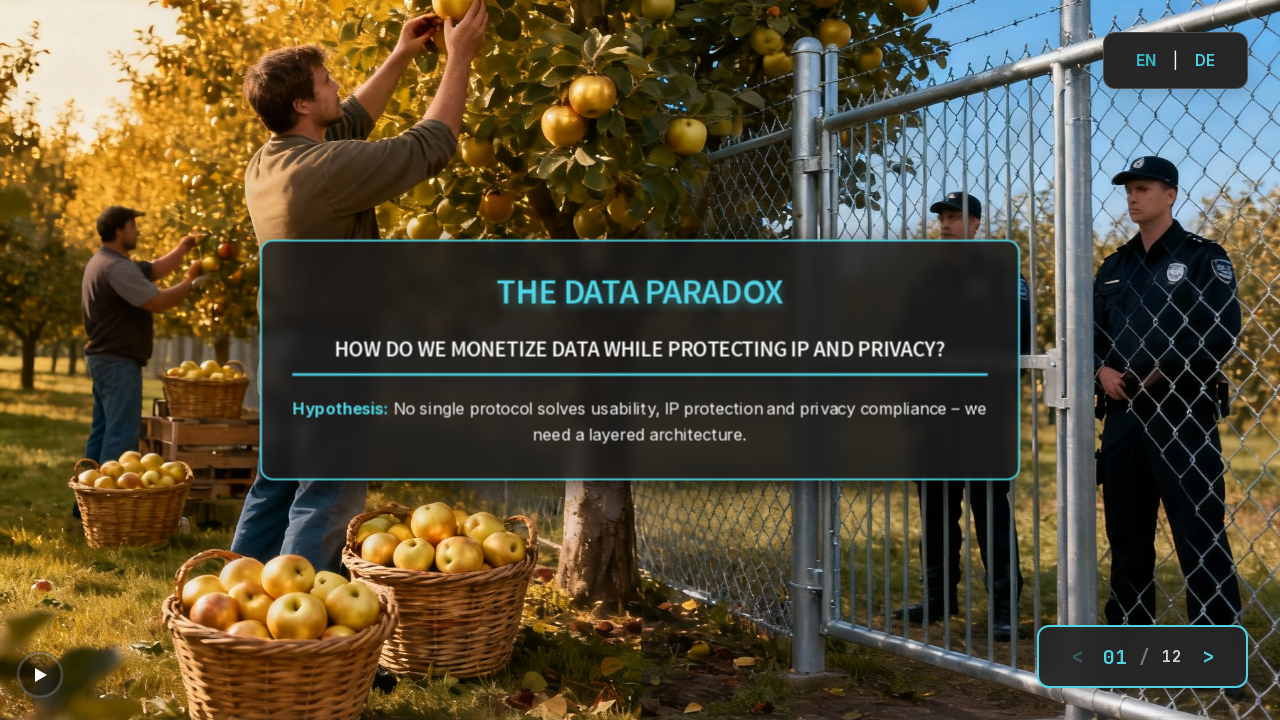

Slide 1 content is now visible
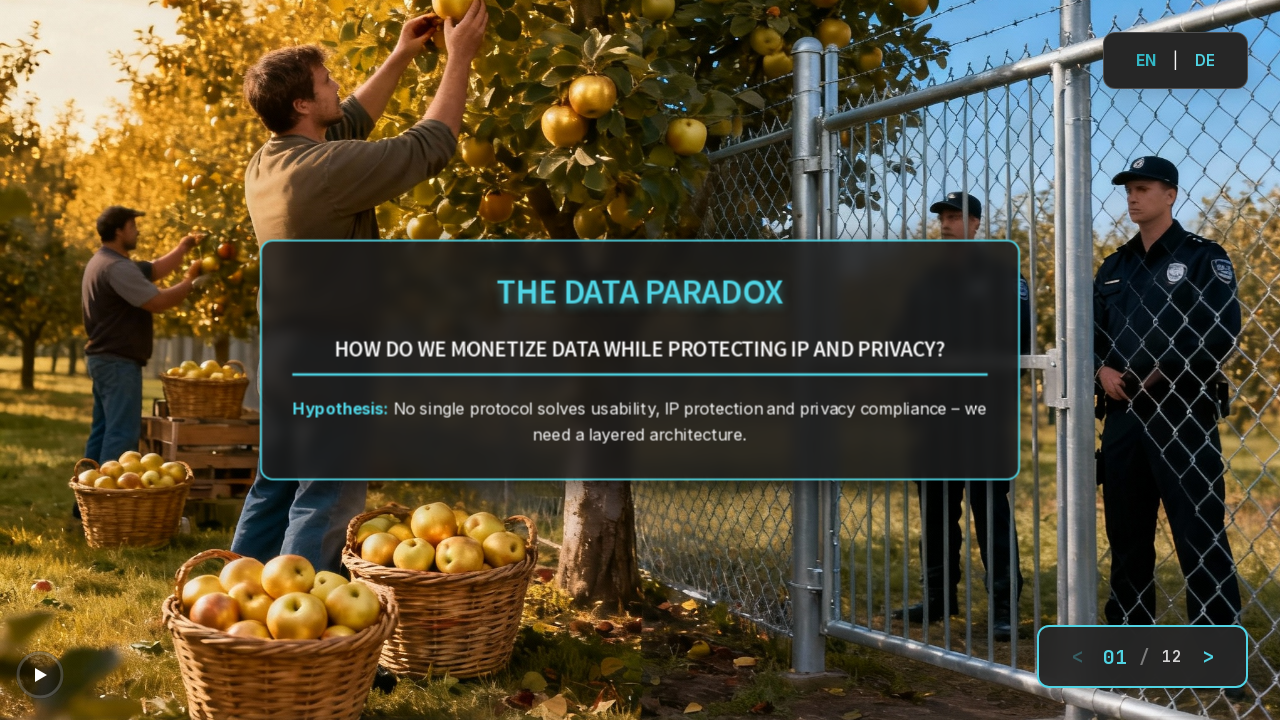

Clicked right arrow to navigate to slide 2 at (1208, 656) on button.arrow-right
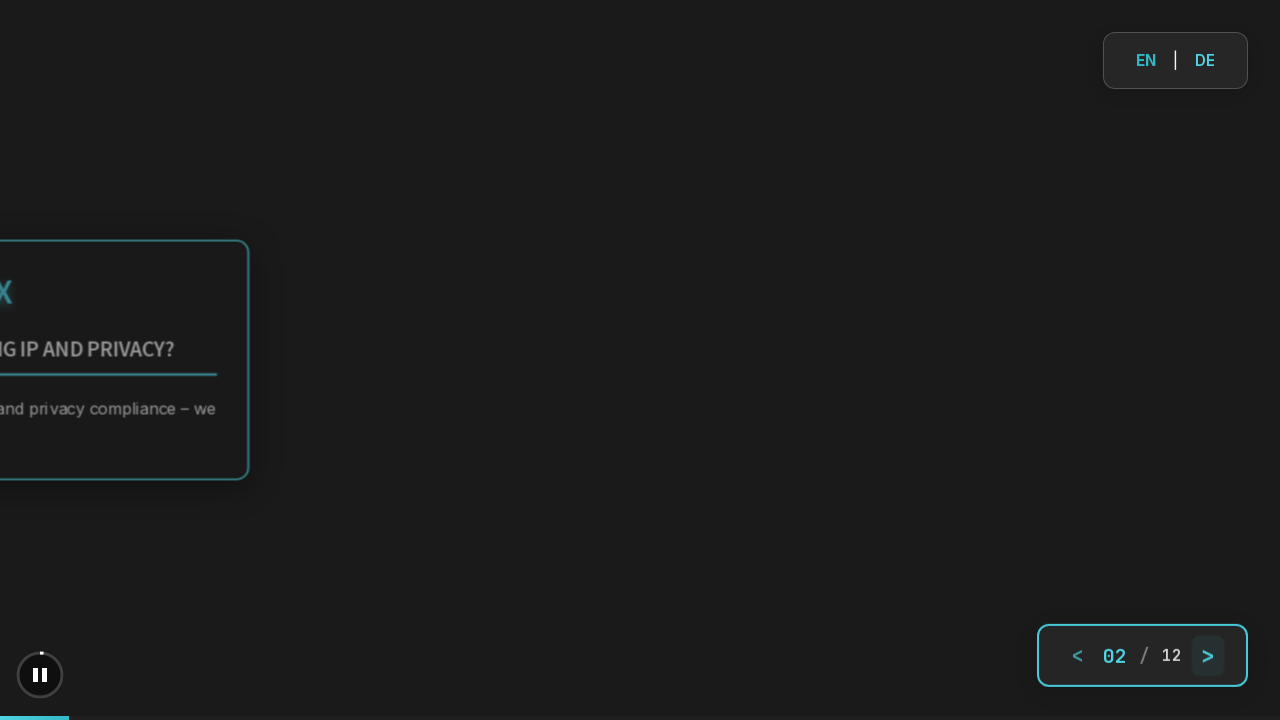

Waited 800ms for slide 2 transition
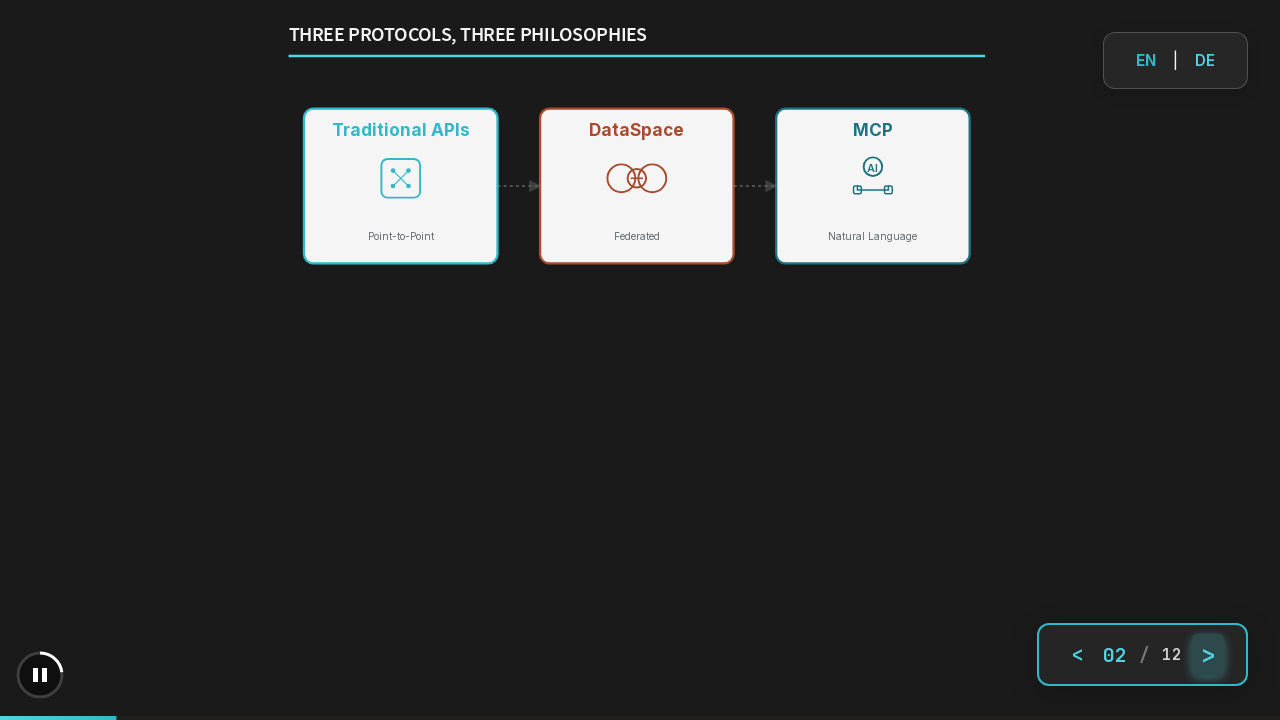

Slide 2 content is now visible
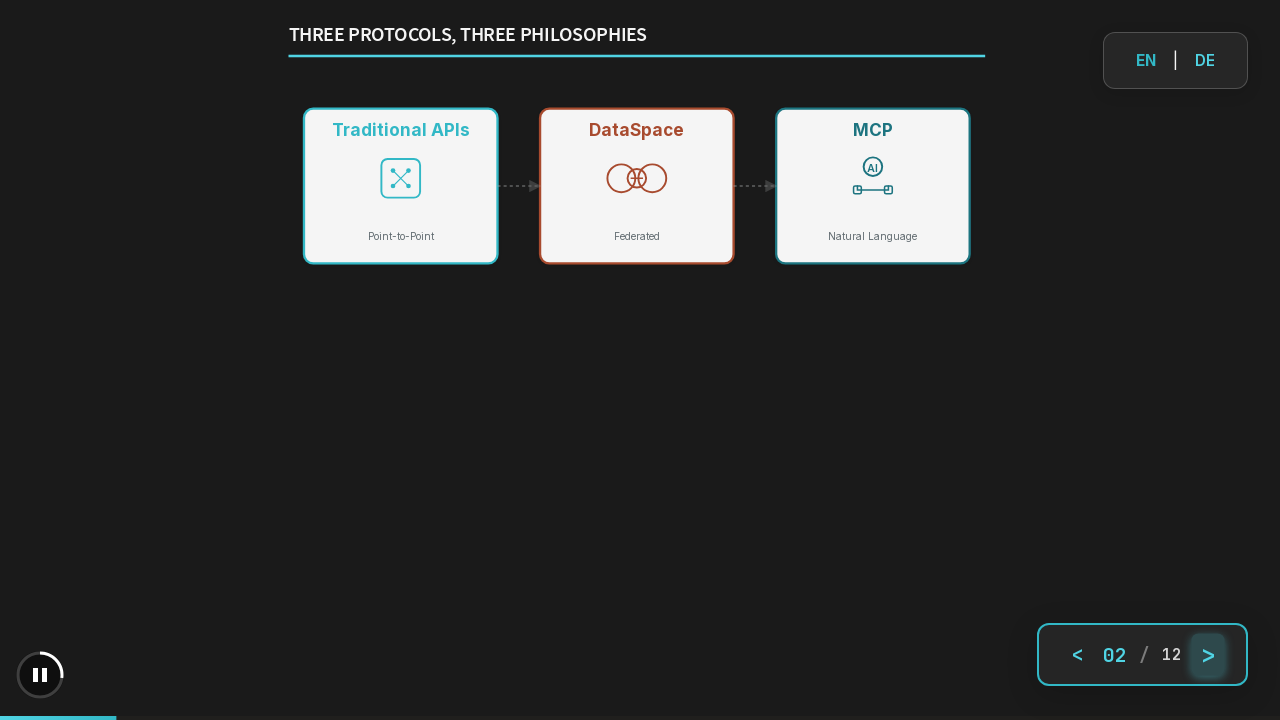

Clicked right arrow to navigate to slide 3 at (1208, 654) on button.arrow-right
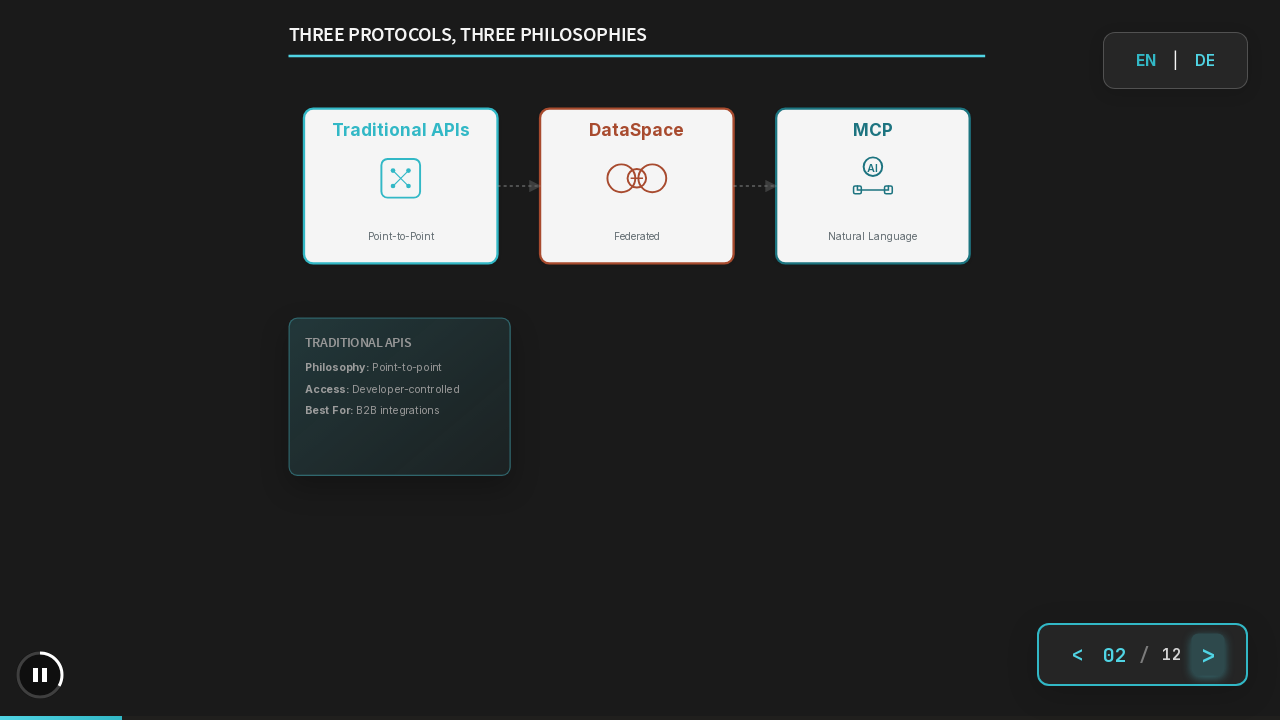

Waited 800ms for slide 3 transition
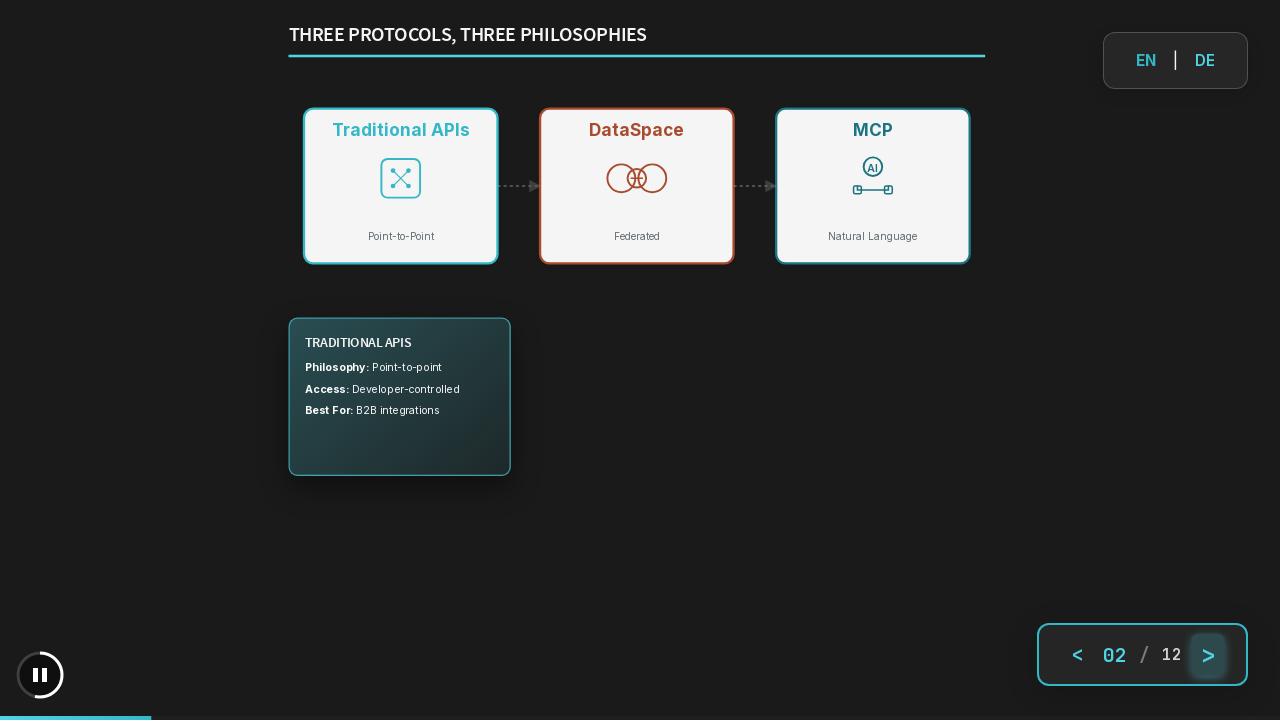

Slide 3 content is now visible
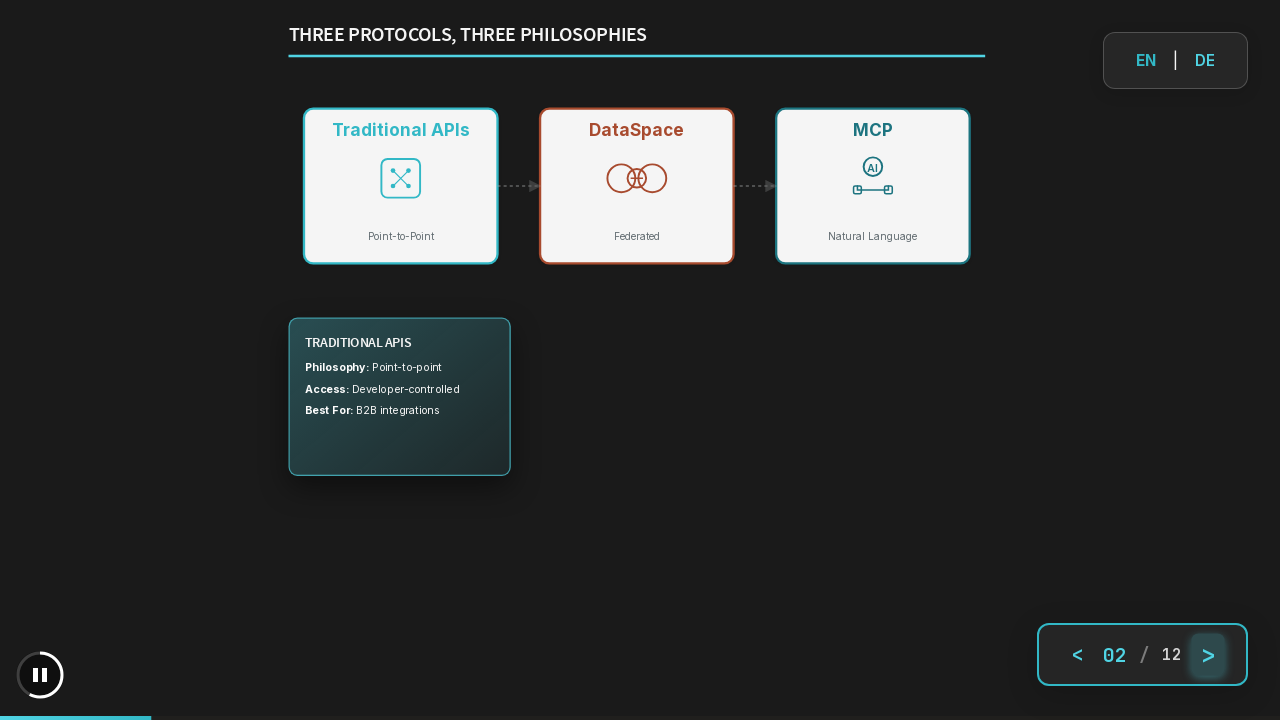

Clicked right arrow to navigate to slide 4 at (1208, 654) on button.arrow-right
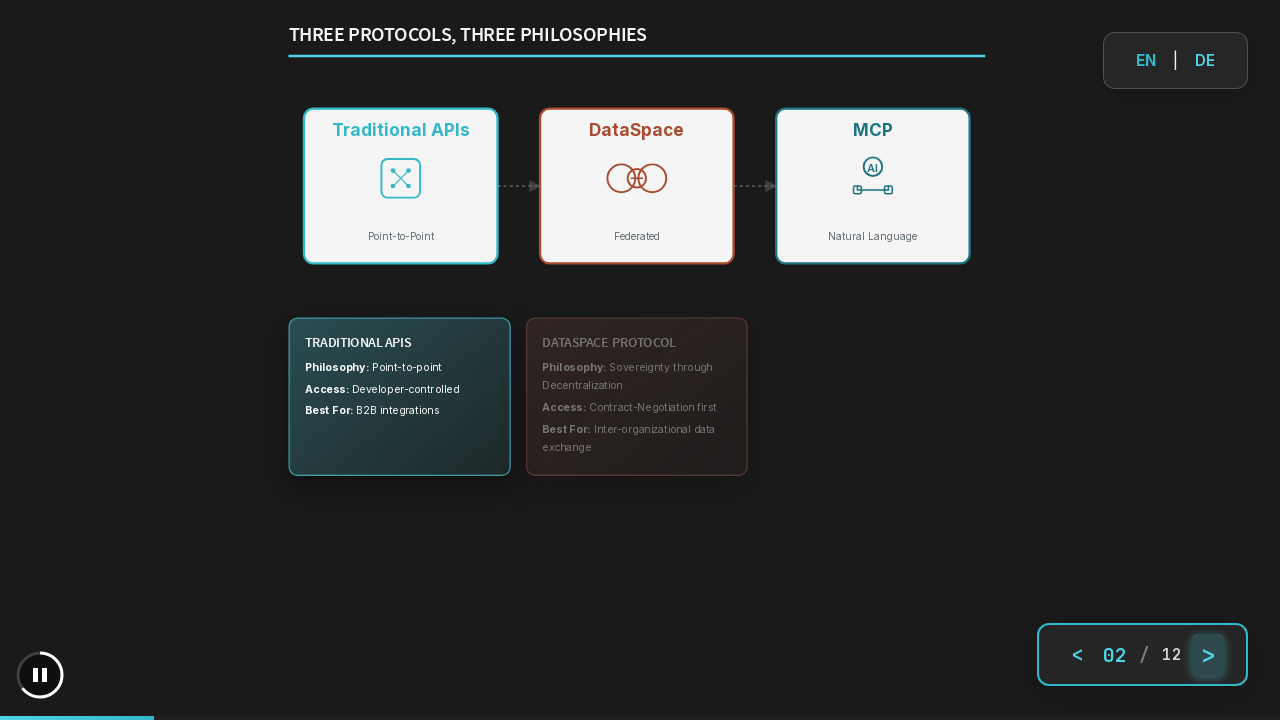

Waited 800ms for slide 4 transition
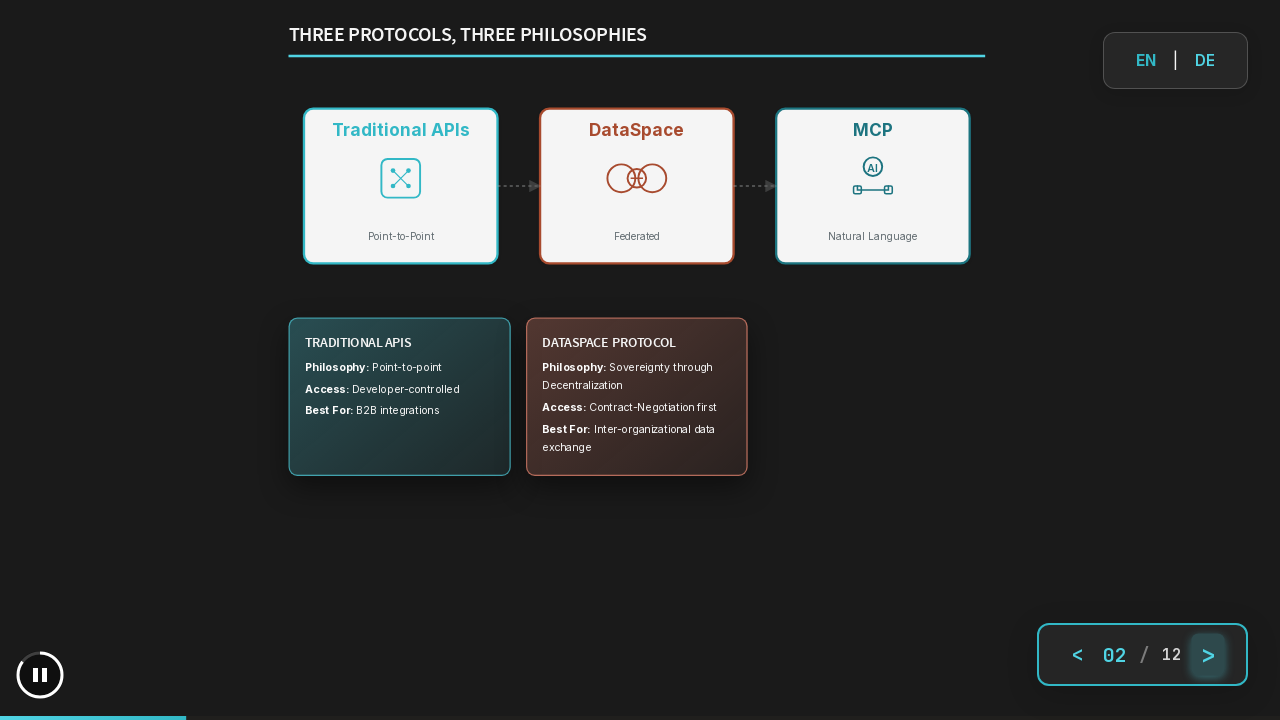

Slide 4 content is now visible
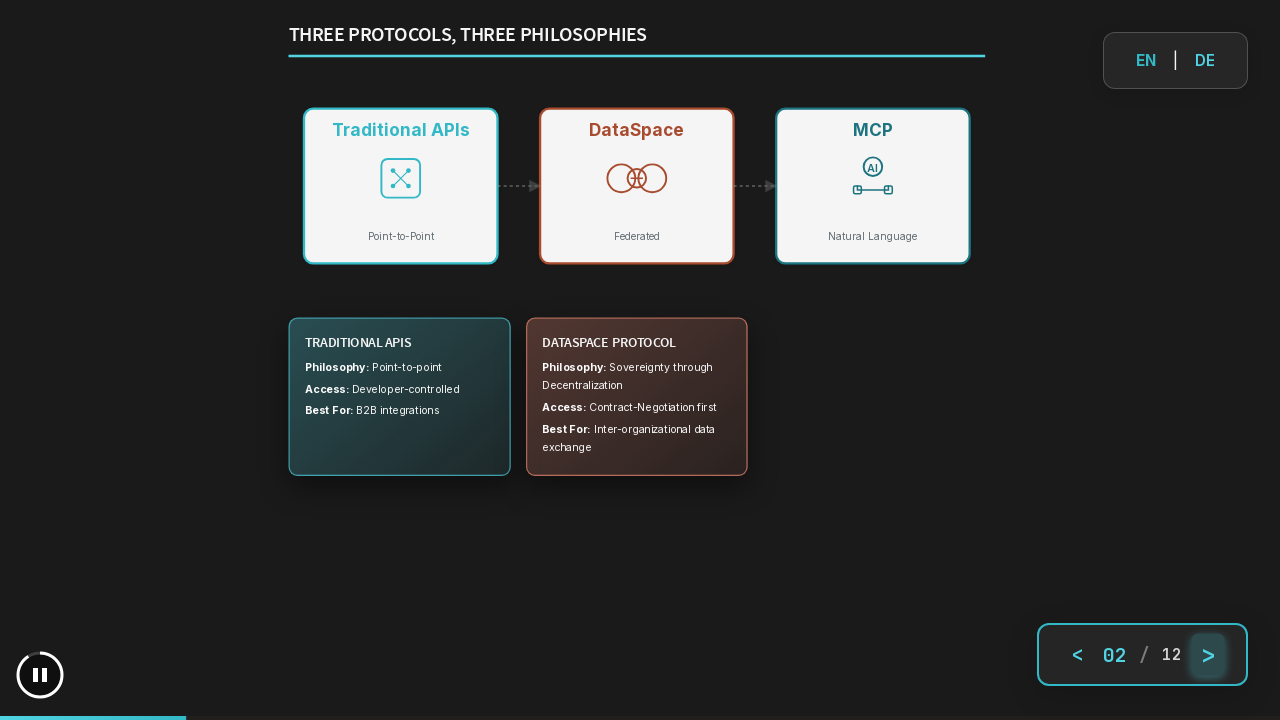

Clicked right arrow to navigate to slide 5 at (1208, 654) on button.arrow-right
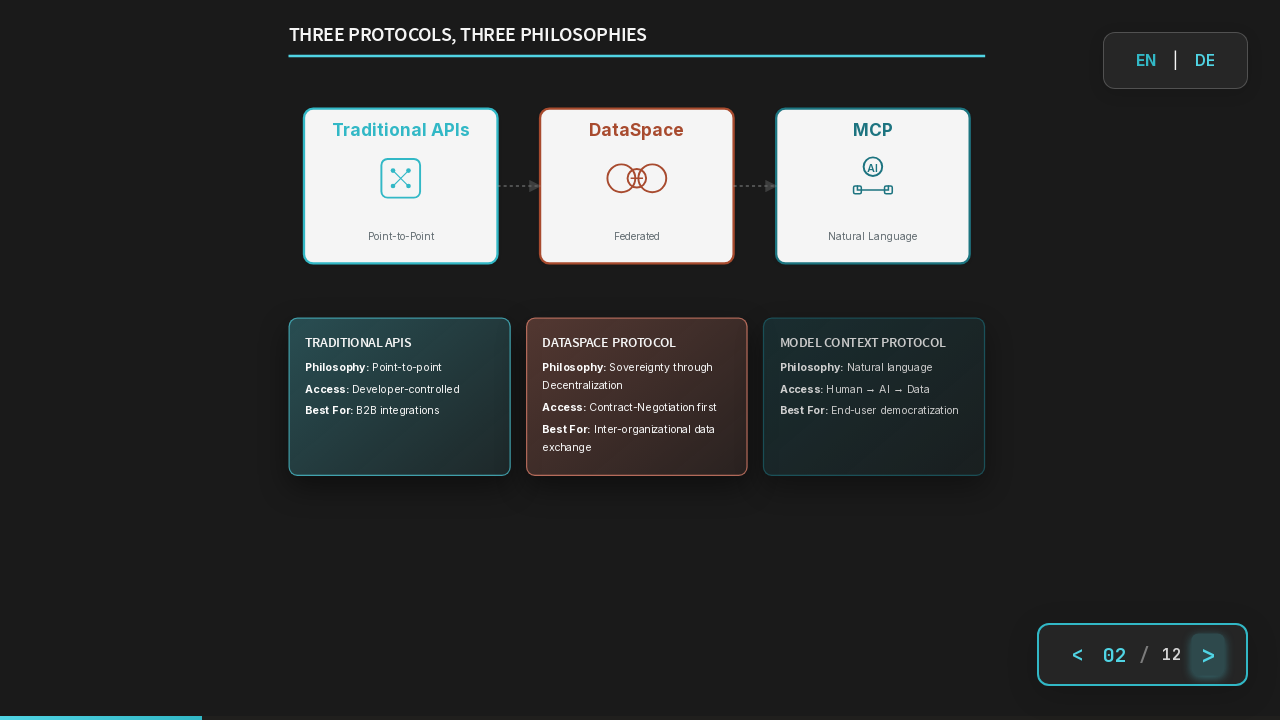

Waited 800ms for slide 5 transition
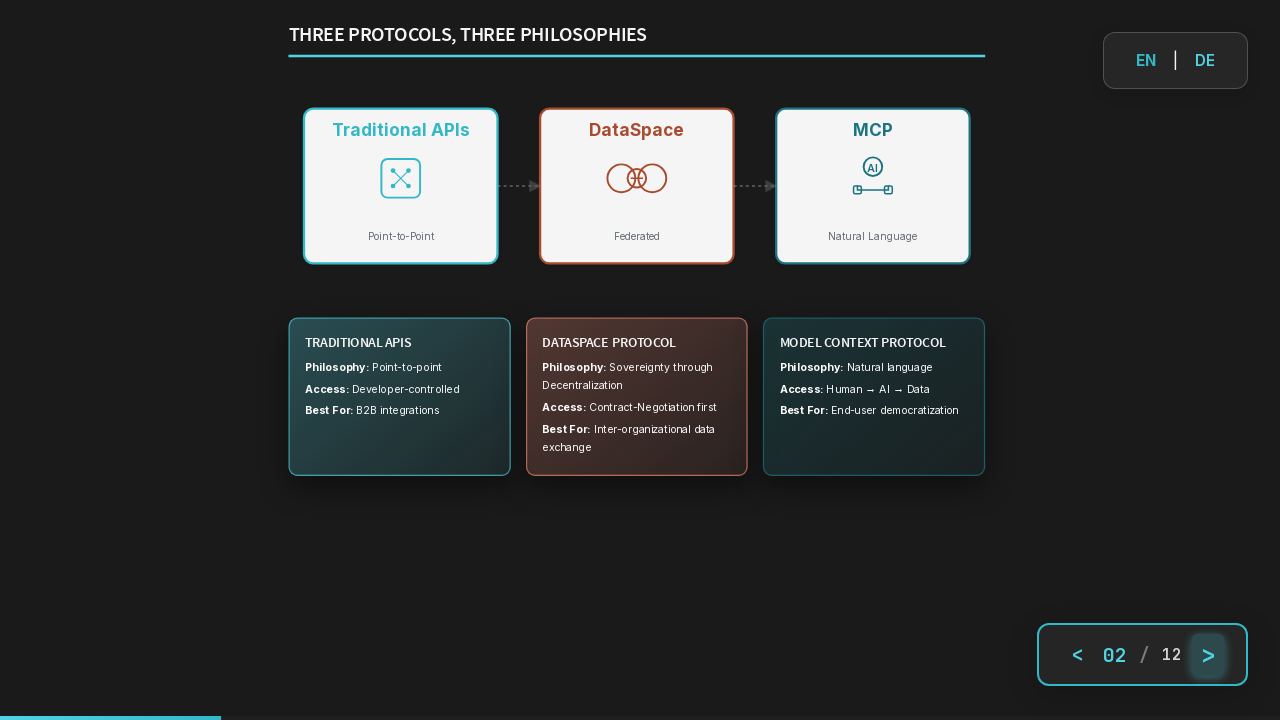

Slide 5 content is now visible
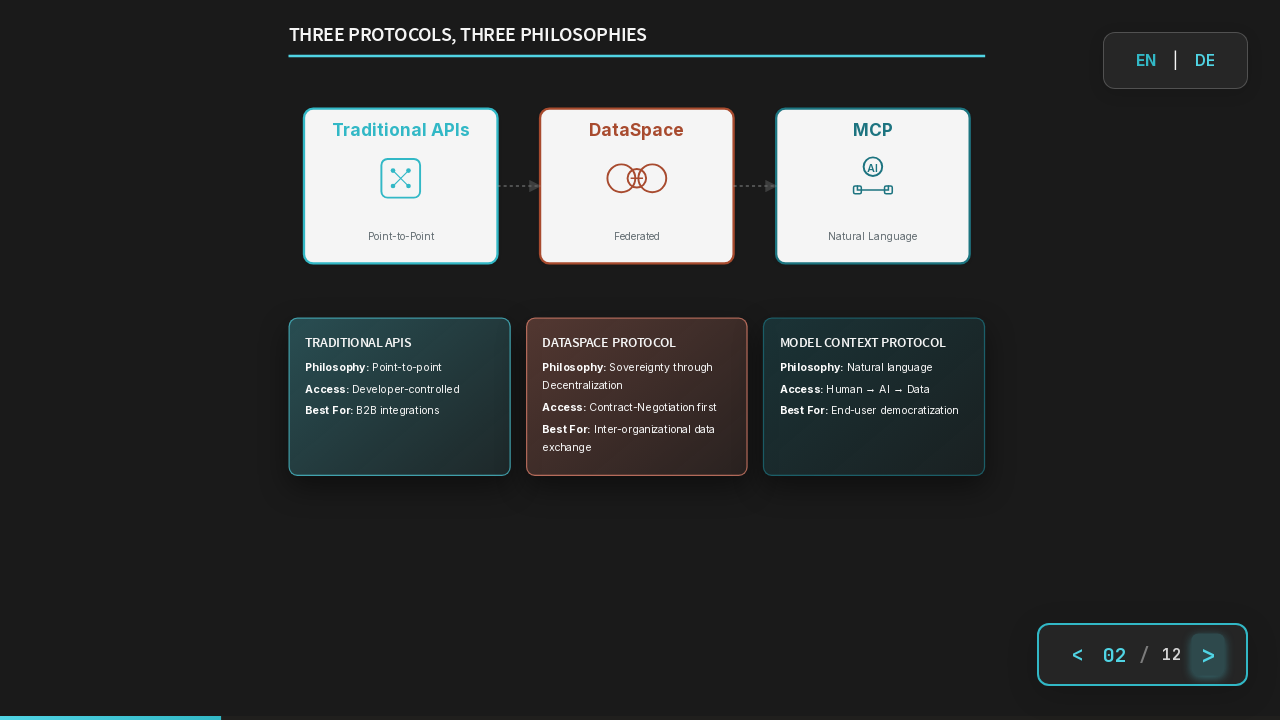

Clicked right arrow to navigate to slide 6 at (1208, 654) on button.arrow-right
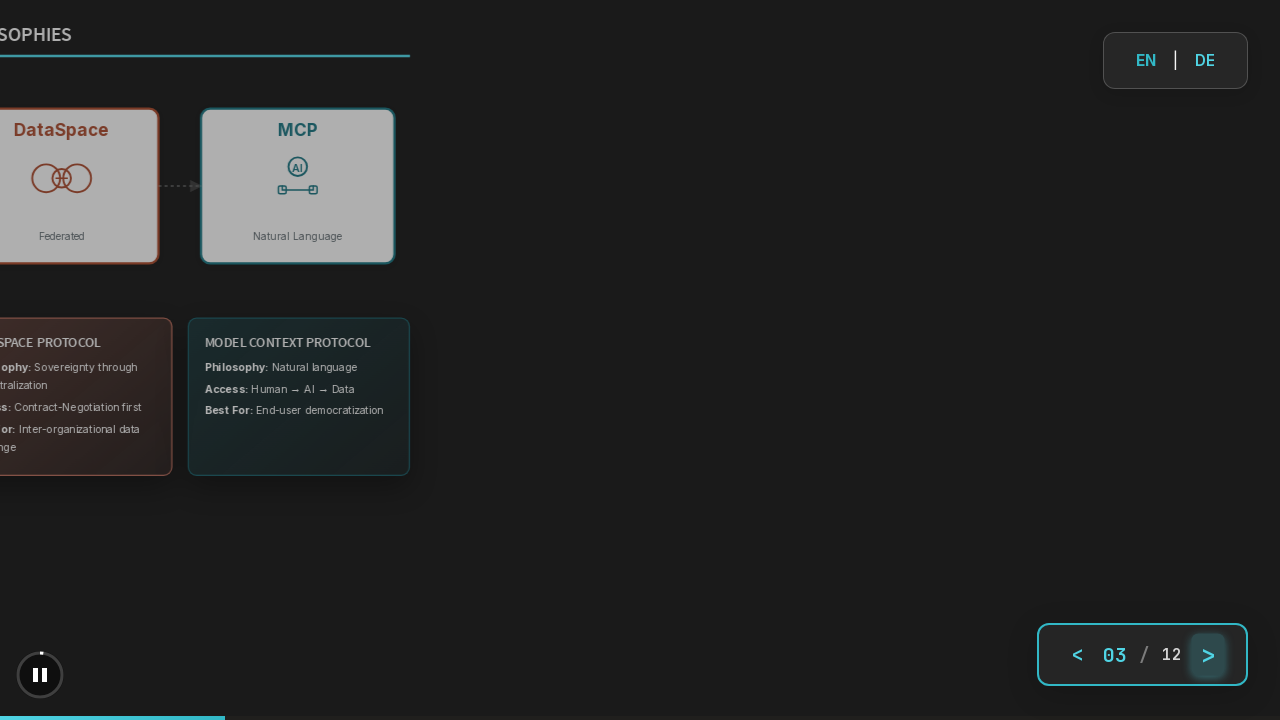

Waited 800ms for slide 6 transition
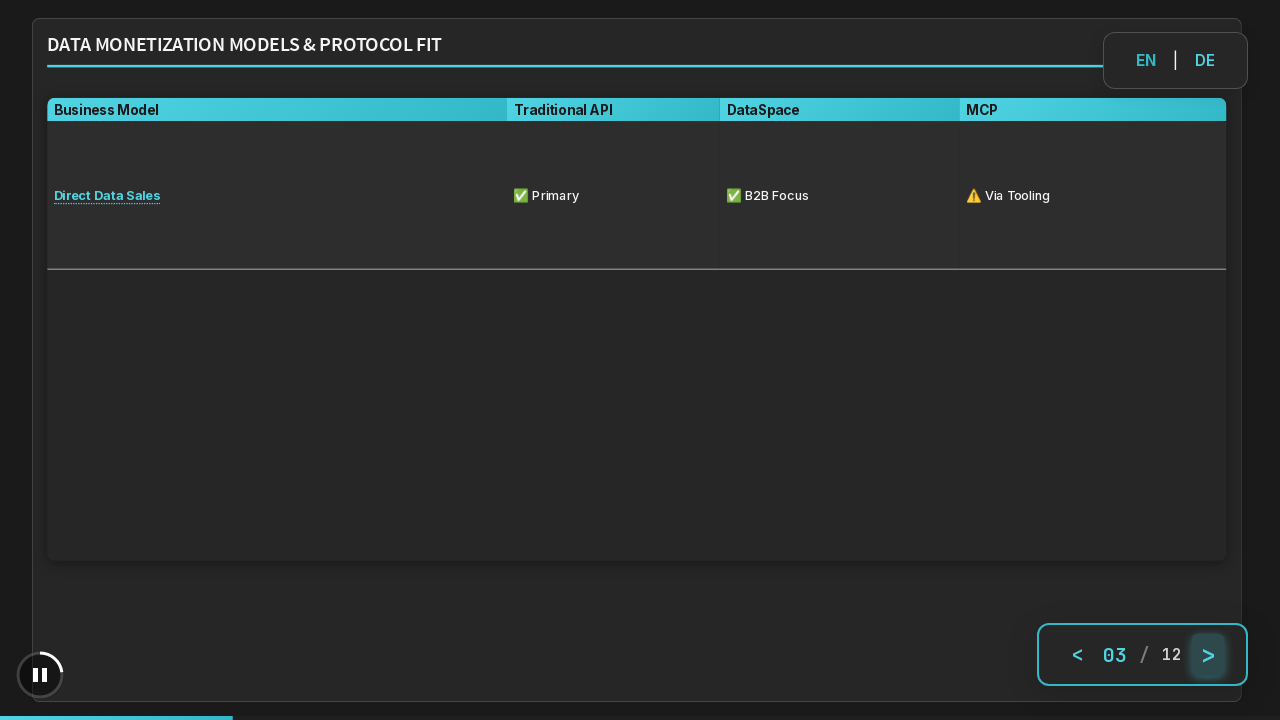

Slide 6 content is now visible
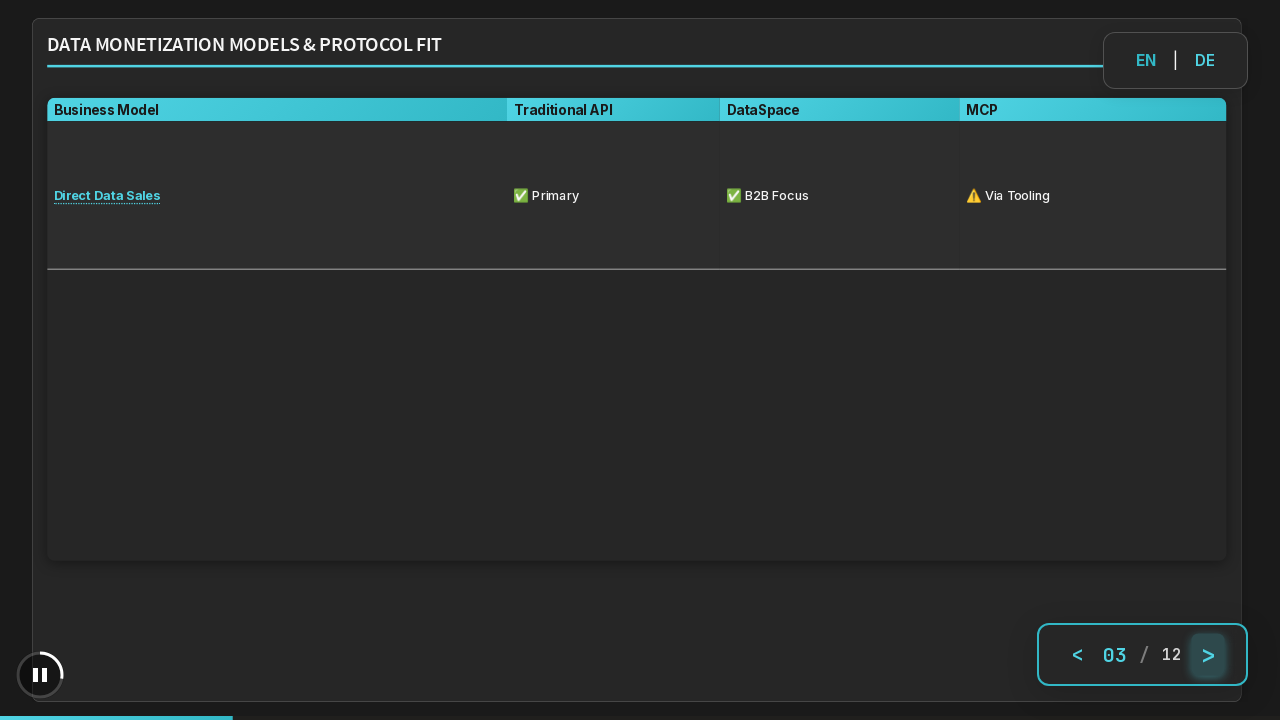

Clicked right arrow to navigate to slide 7 at (1208, 654) on button.arrow-right
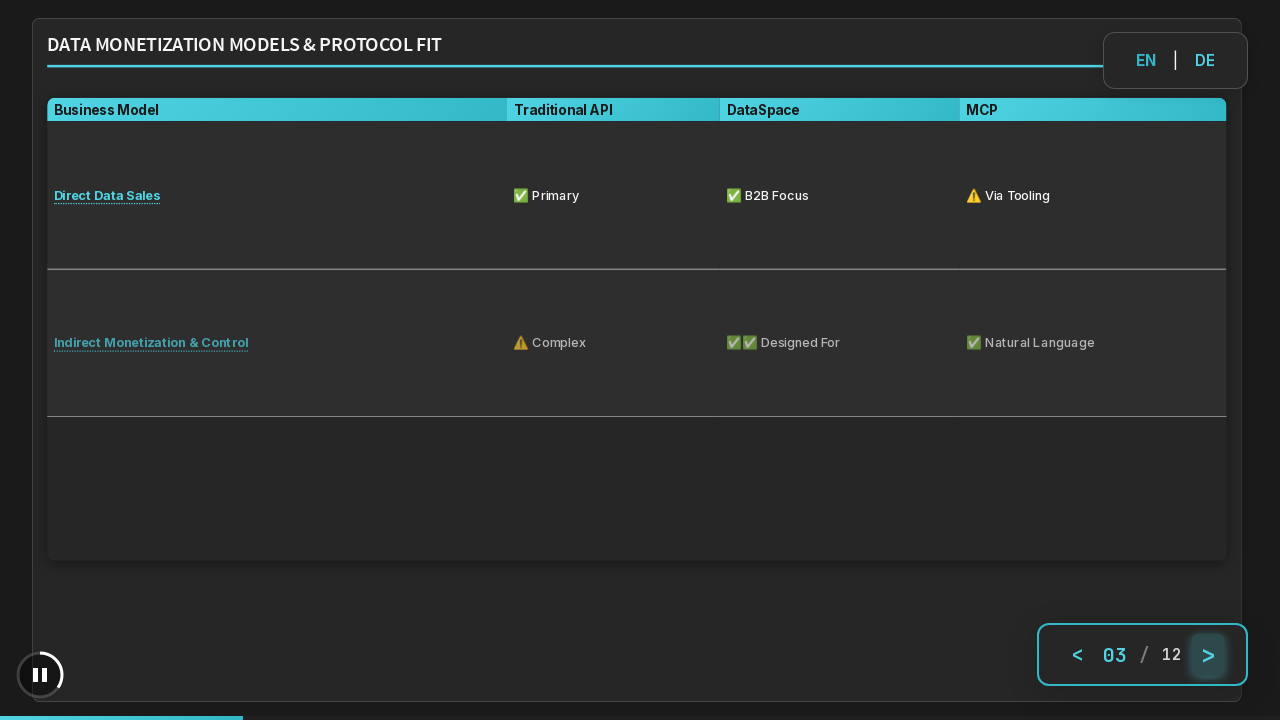

Waited 800ms for slide 7 transition
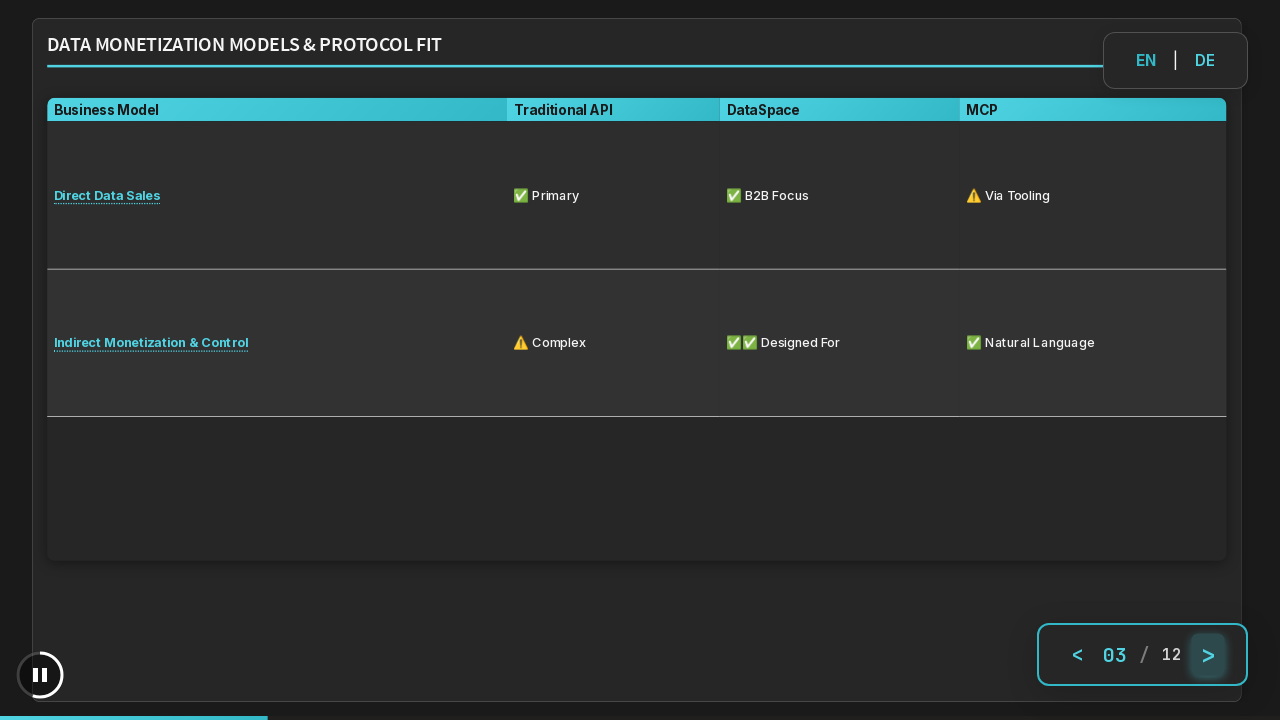

Slide 7 content is now visible
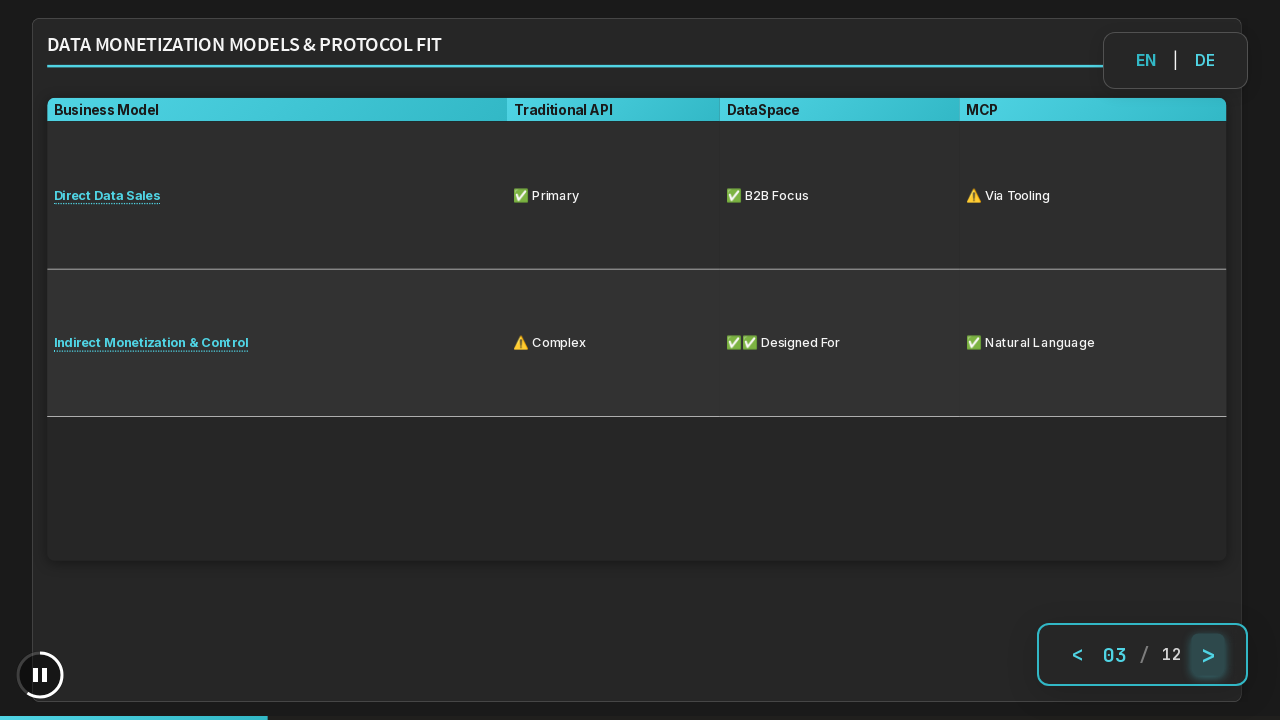

Clicked right arrow to navigate to slide 8 at (1208, 654) on button.arrow-right
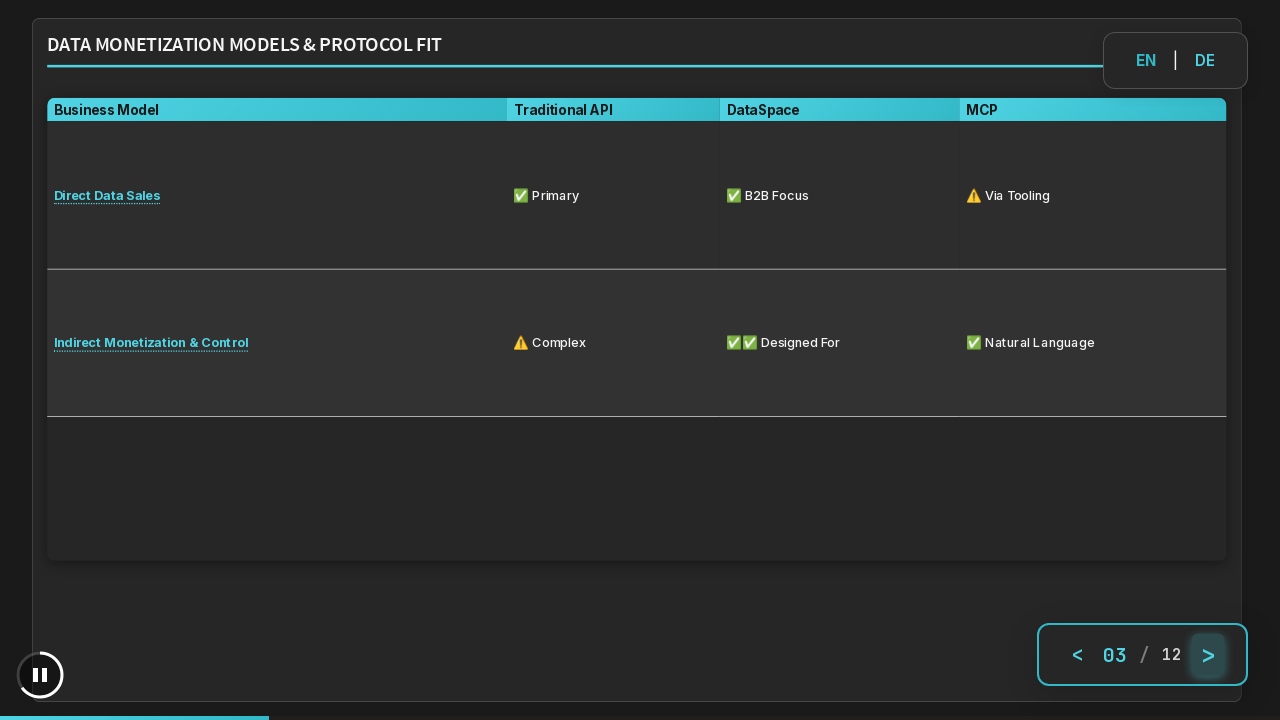

Waited 800ms for slide 8 transition
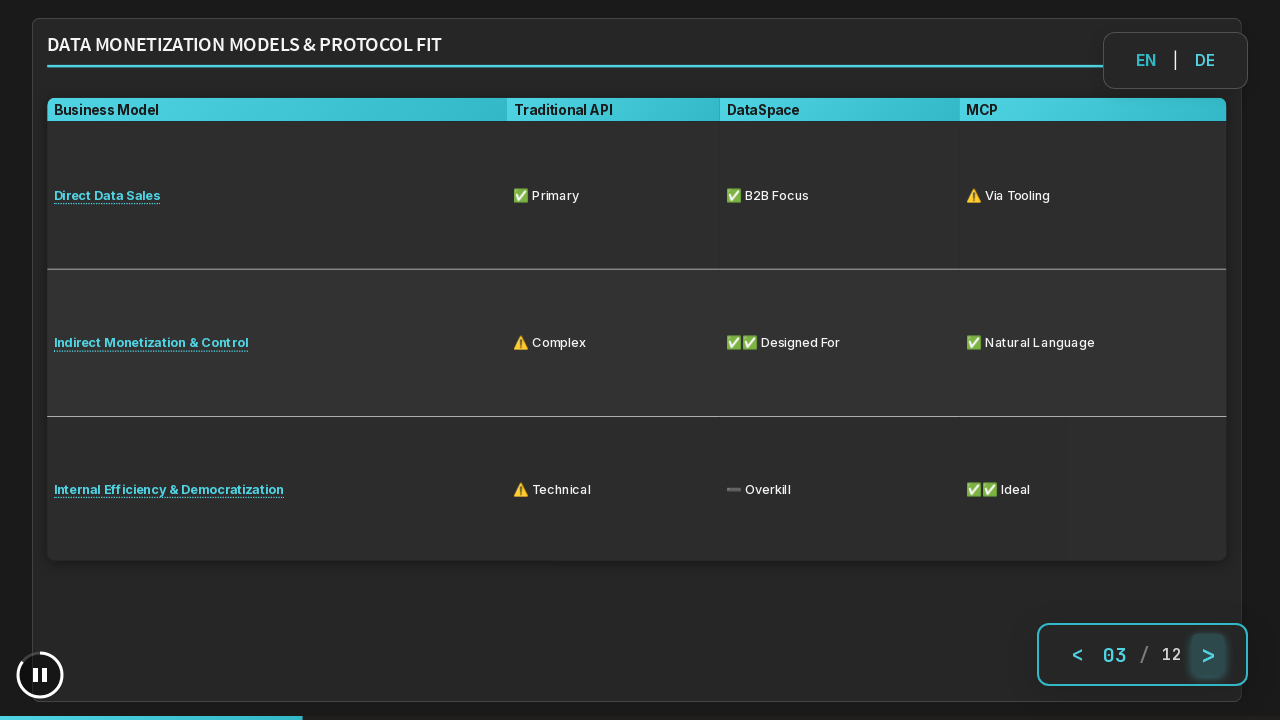

Slide 8 content is now visible
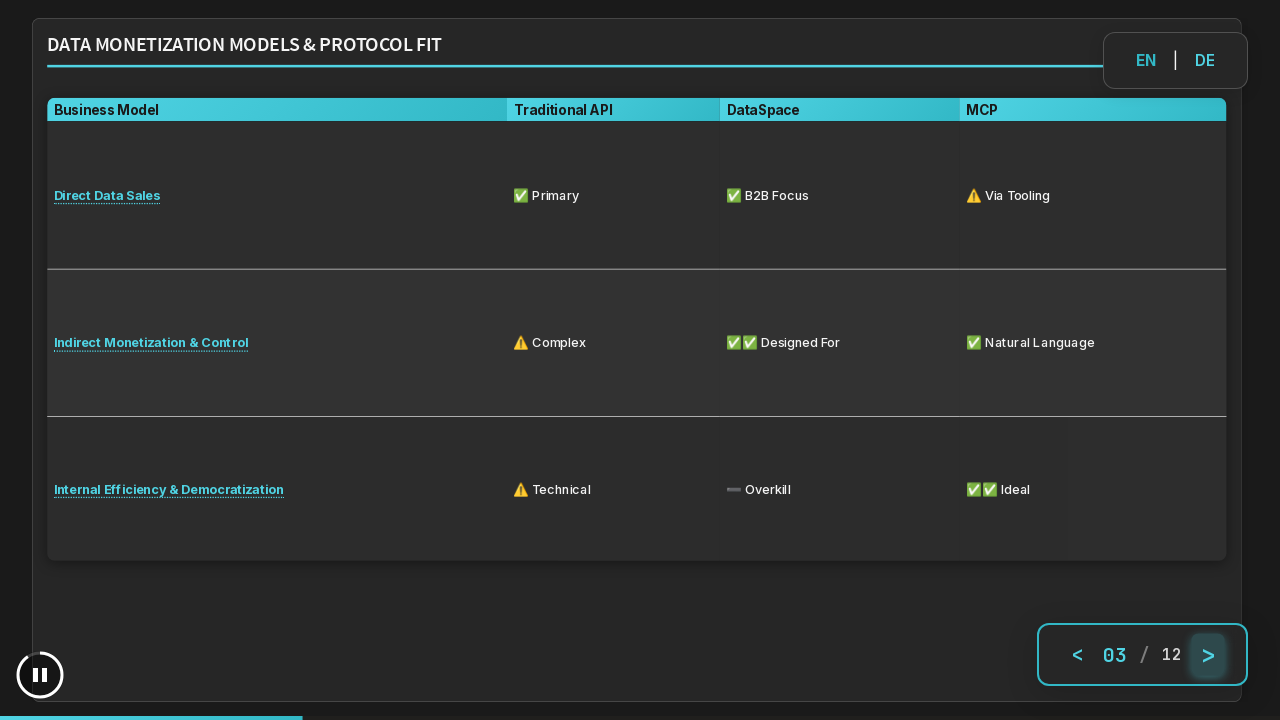

Clicked right arrow to navigate to slide 9 at (1208, 654) on button.arrow-right
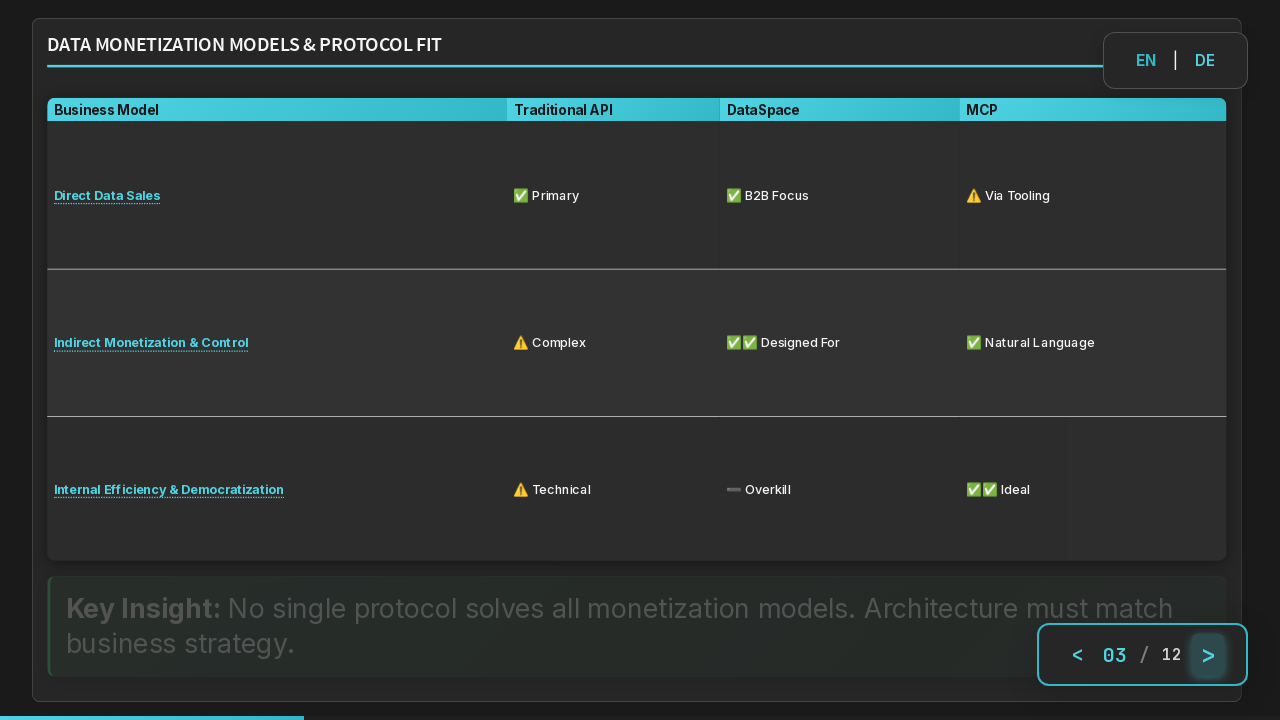

Waited 800ms for slide 9 transition
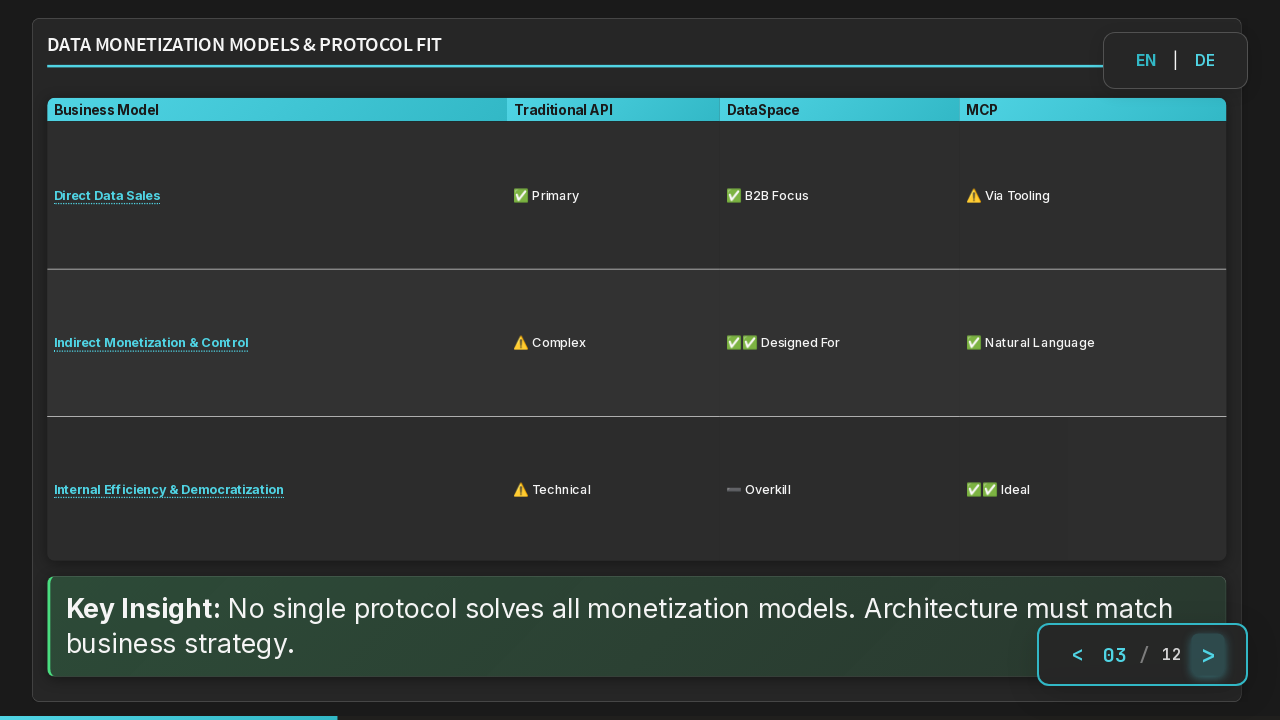

Slide 9 content is now visible
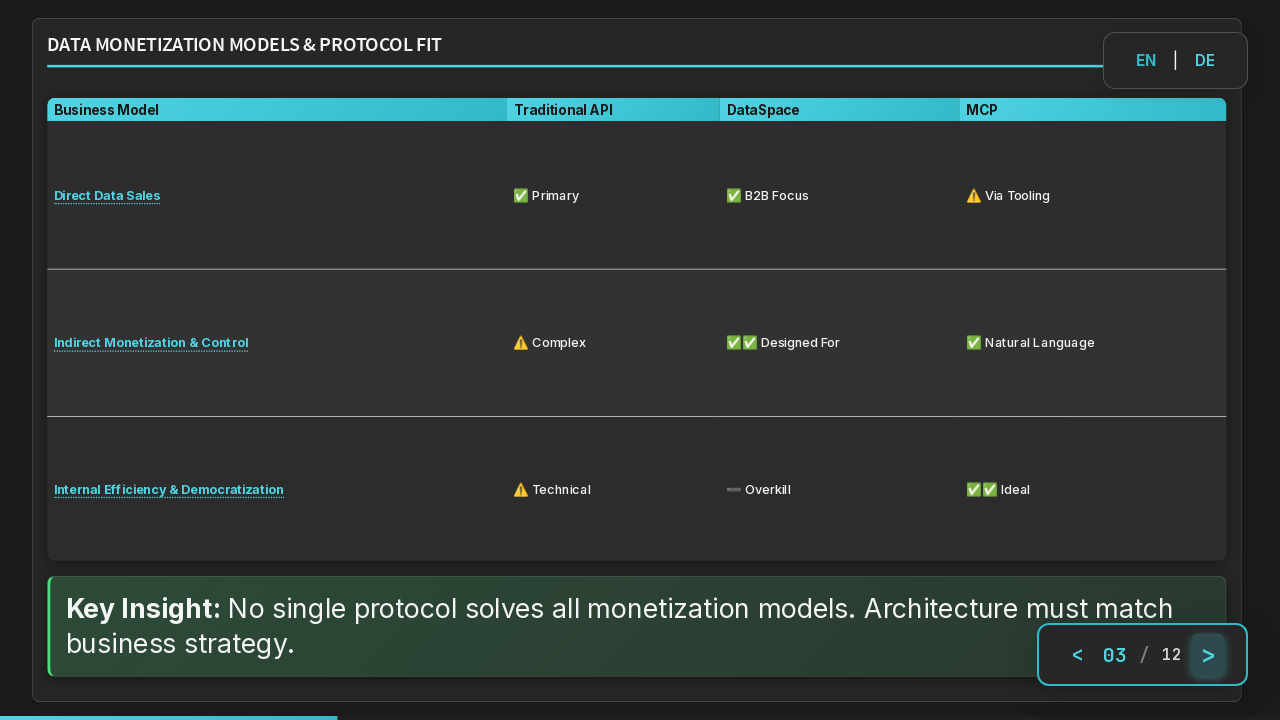

Clicked right arrow to navigate to slide 10 at (1208, 654) on button.arrow-right
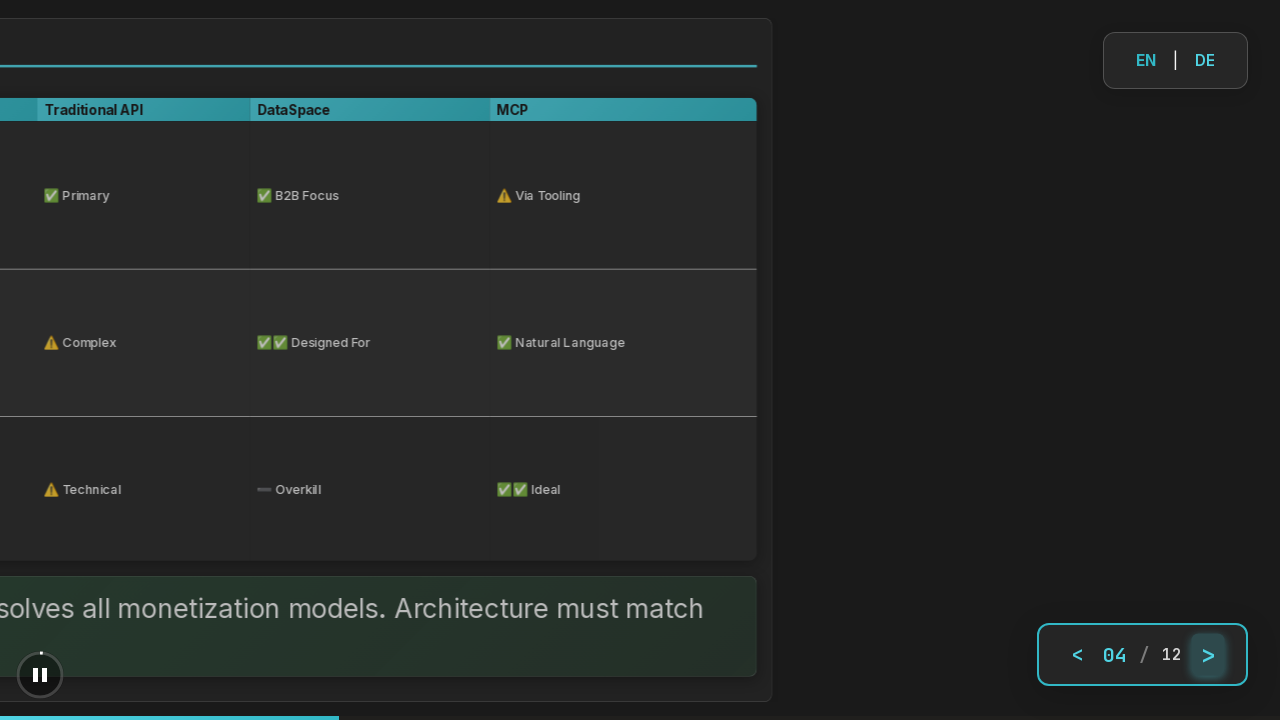

Waited 800ms for slide 10 transition
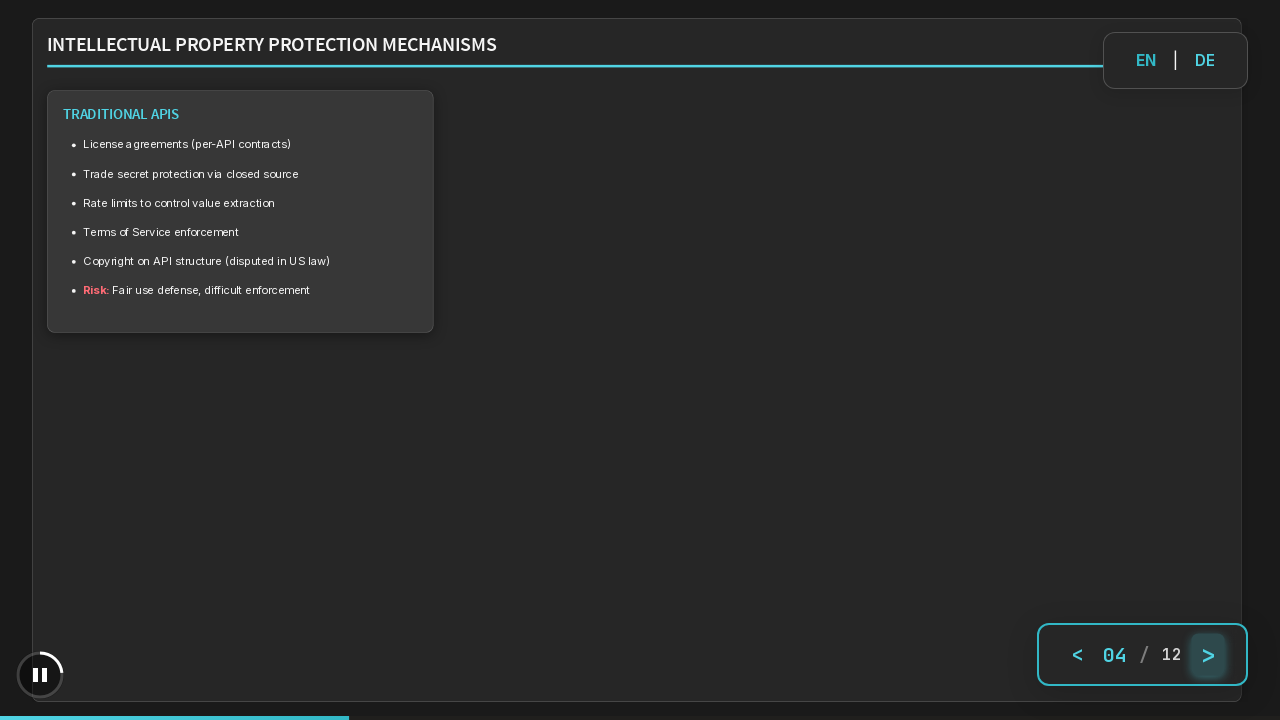

Slide 10 content is now visible
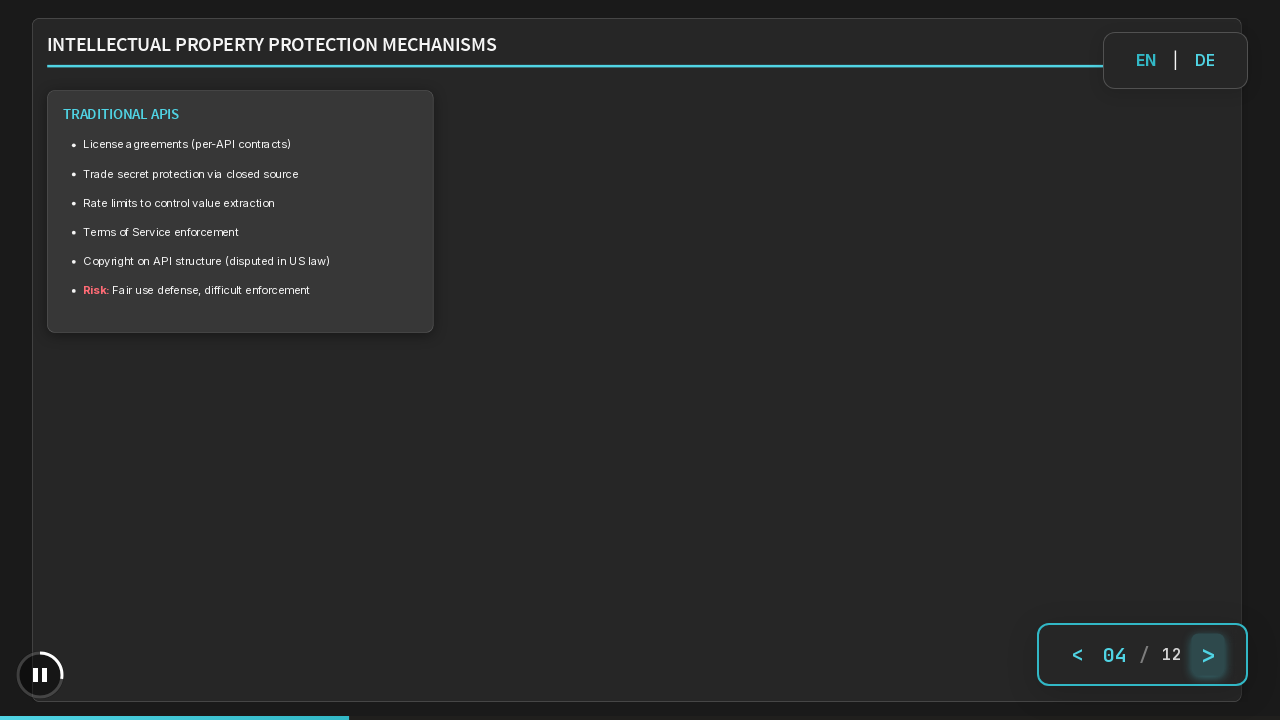

Clicked right arrow to navigate to slide 11 at (1208, 654) on button.arrow-right
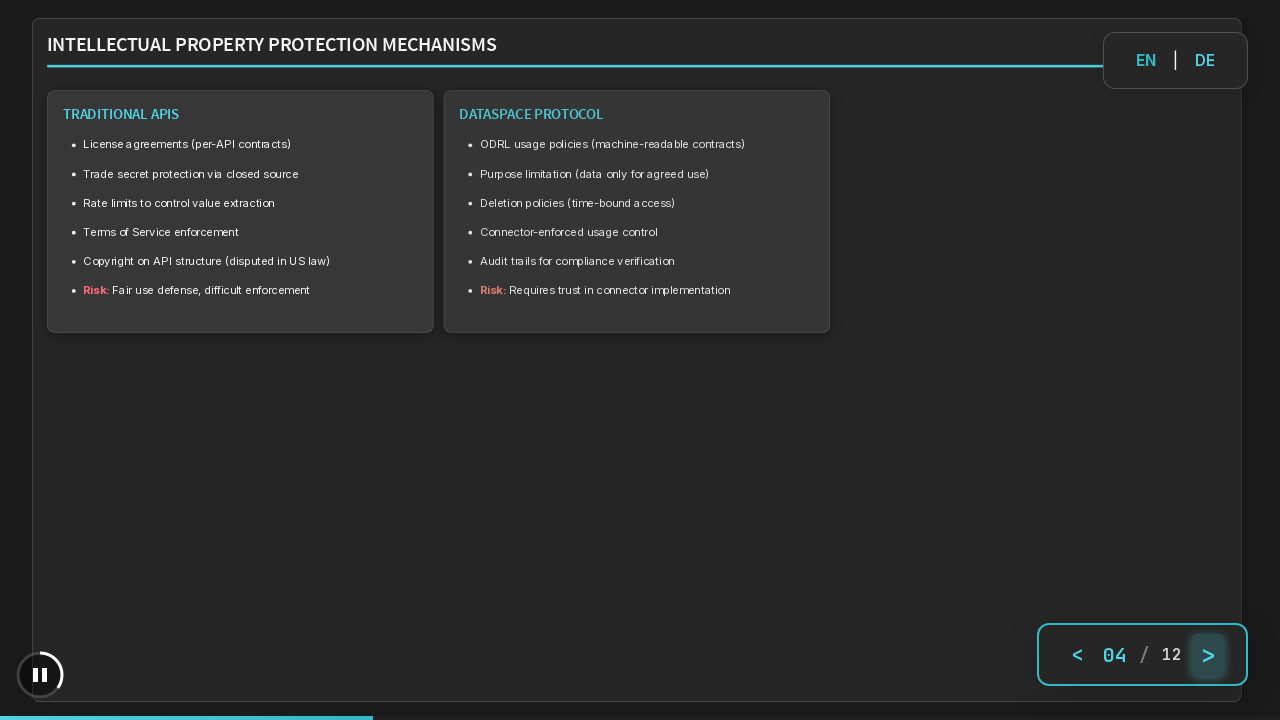

Waited 800ms for slide 11 transition
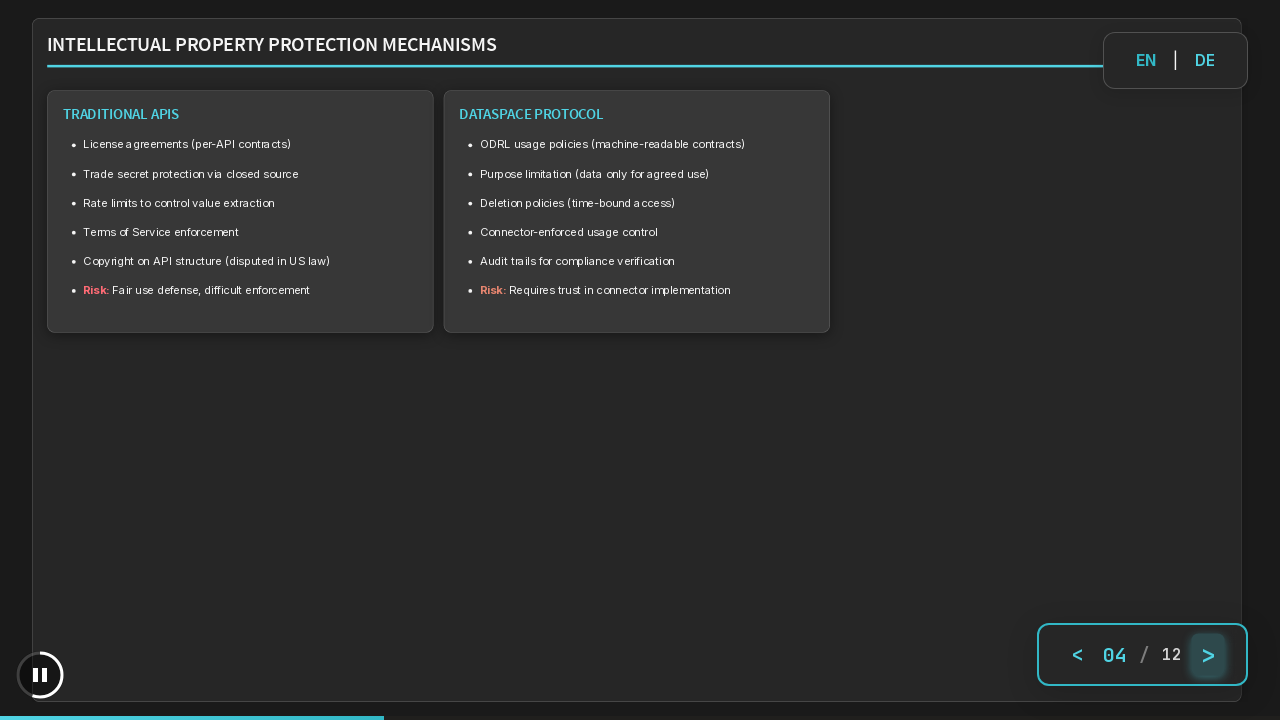

Slide 11 content is now visible
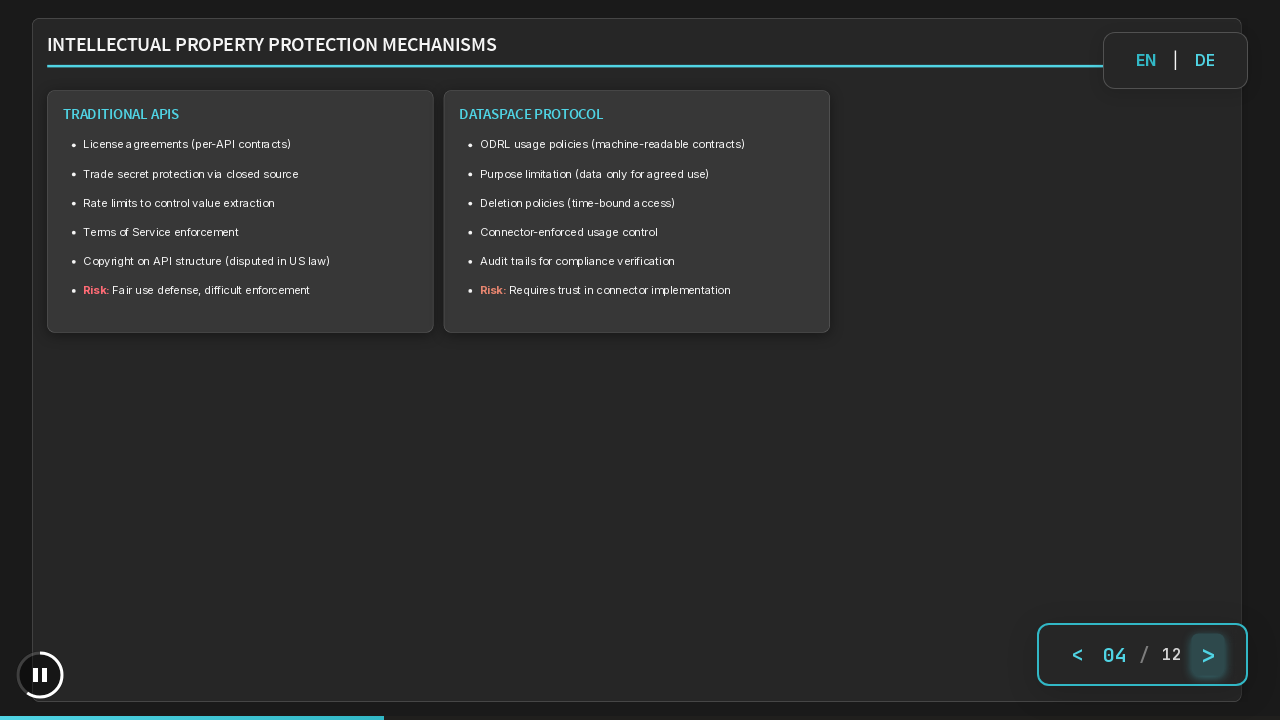

Clicked right arrow to navigate to slide 12 at (1208, 654) on button.arrow-right
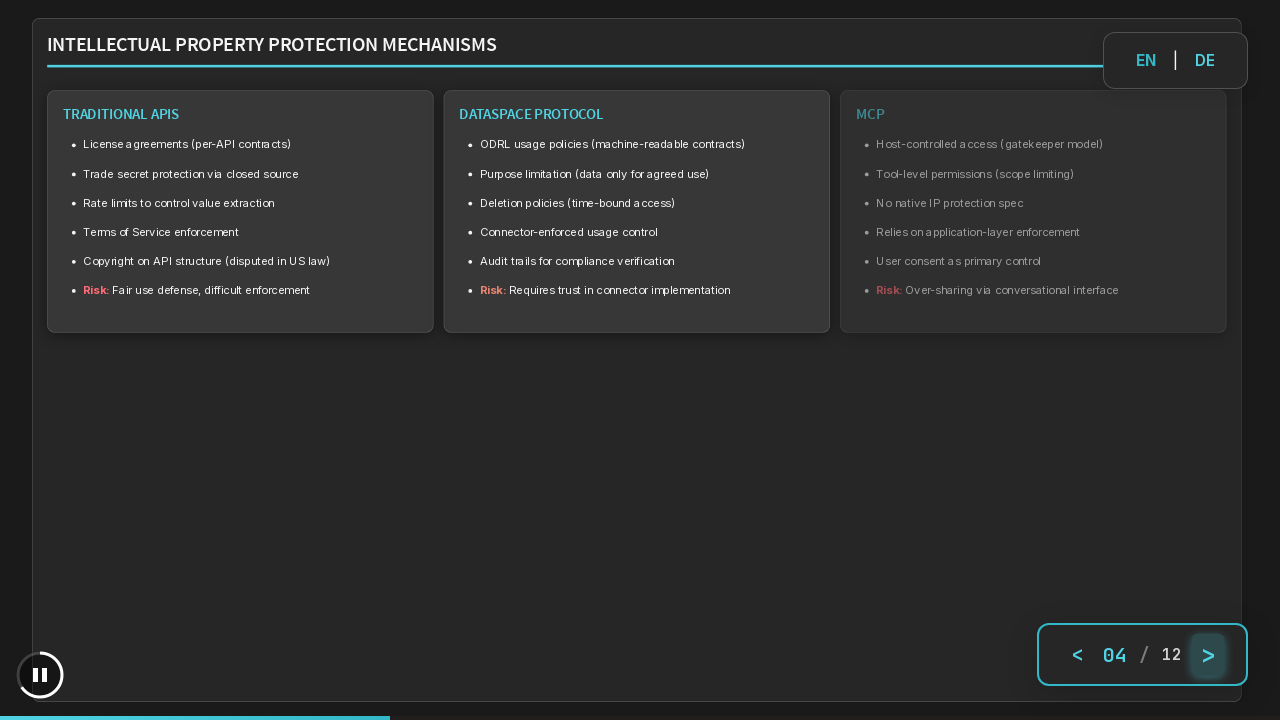

Waited 800ms for slide 12 transition
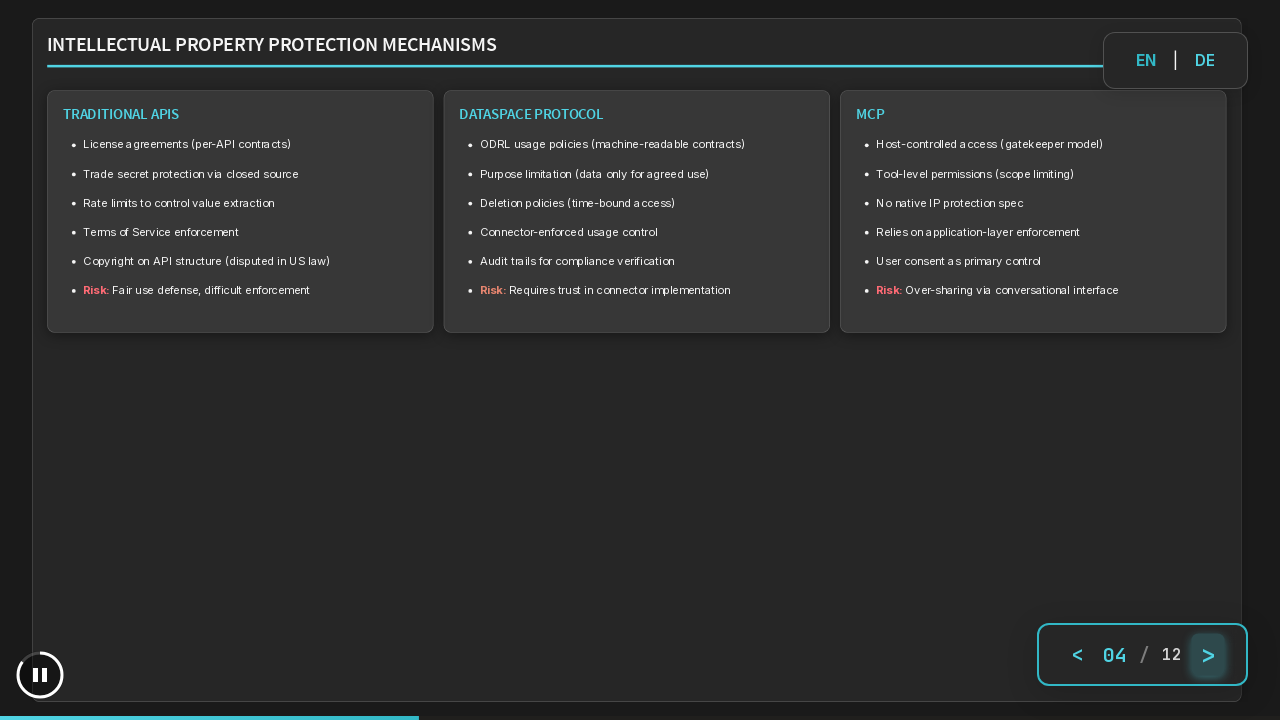

Slide 12 content is now visible
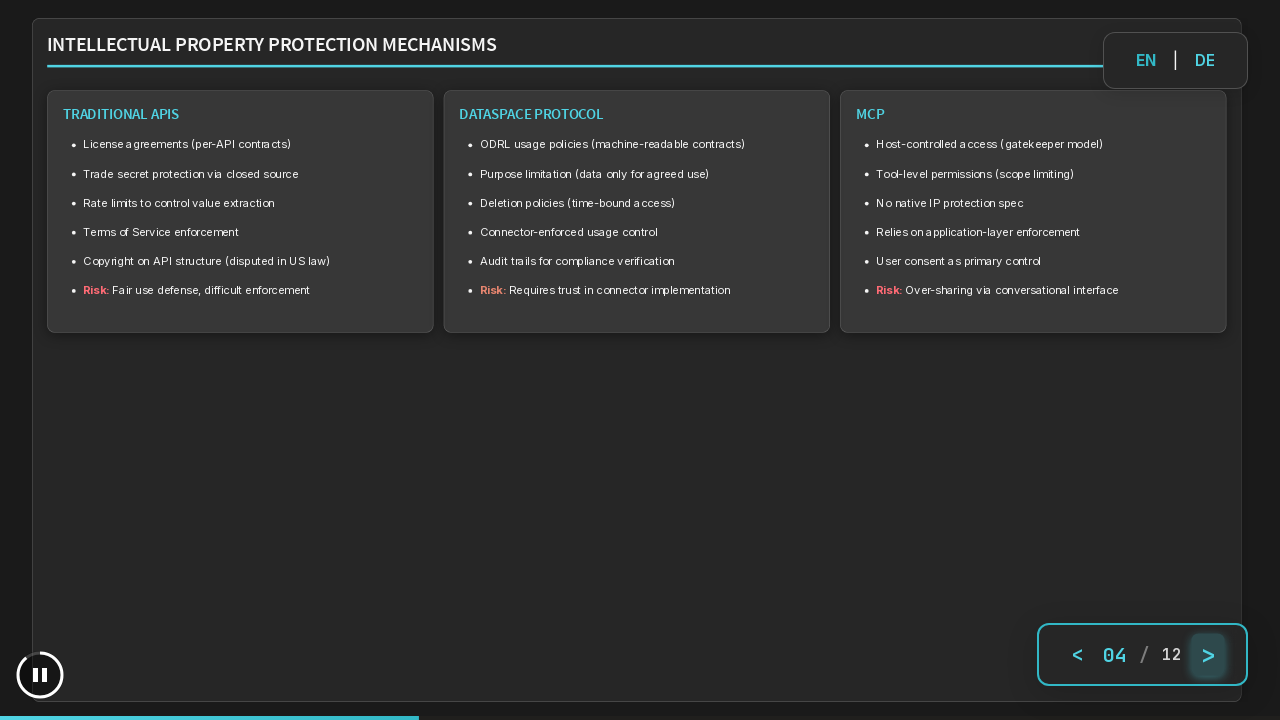

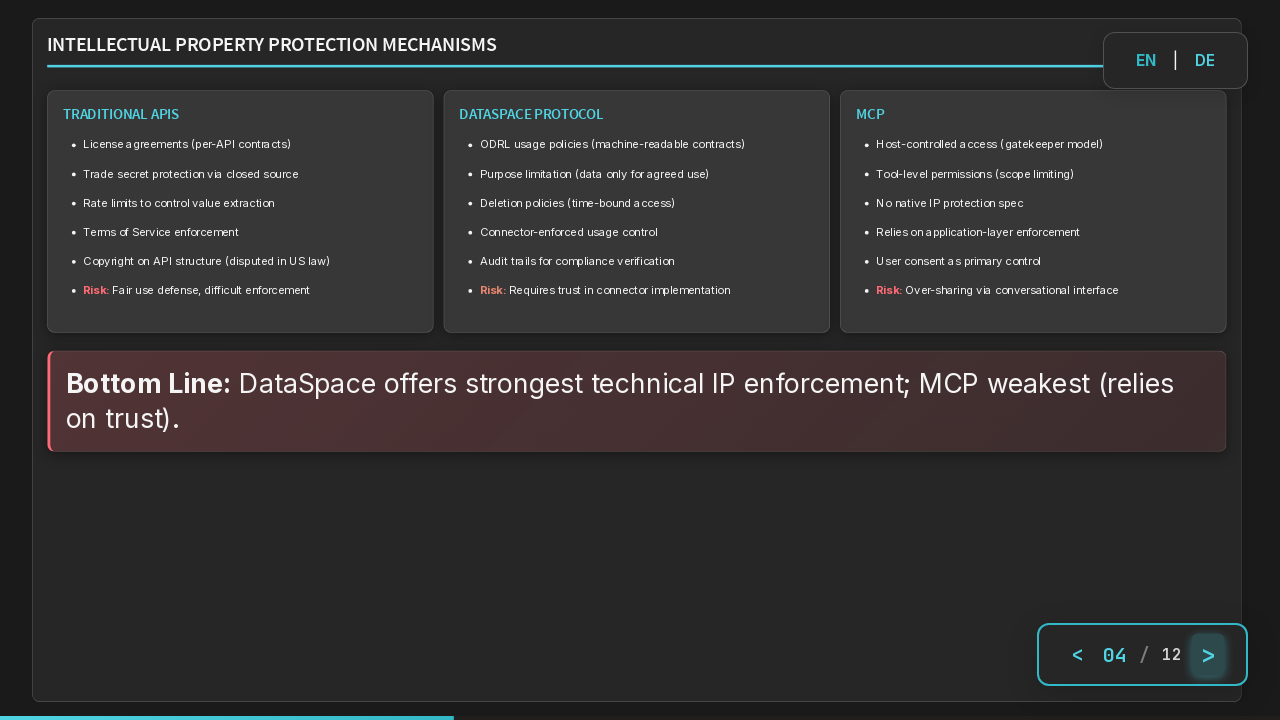